Navigates to a Chordu music chords page and scrolls down to trigger dynamic content loading

Starting URL: https://chordu.com/chords-tabs-celeste-piano-collections-11-reach-for-the-summit-lena-raine-trevor-alan-gomes--id_tZEW4X7RGMs?vers=sim

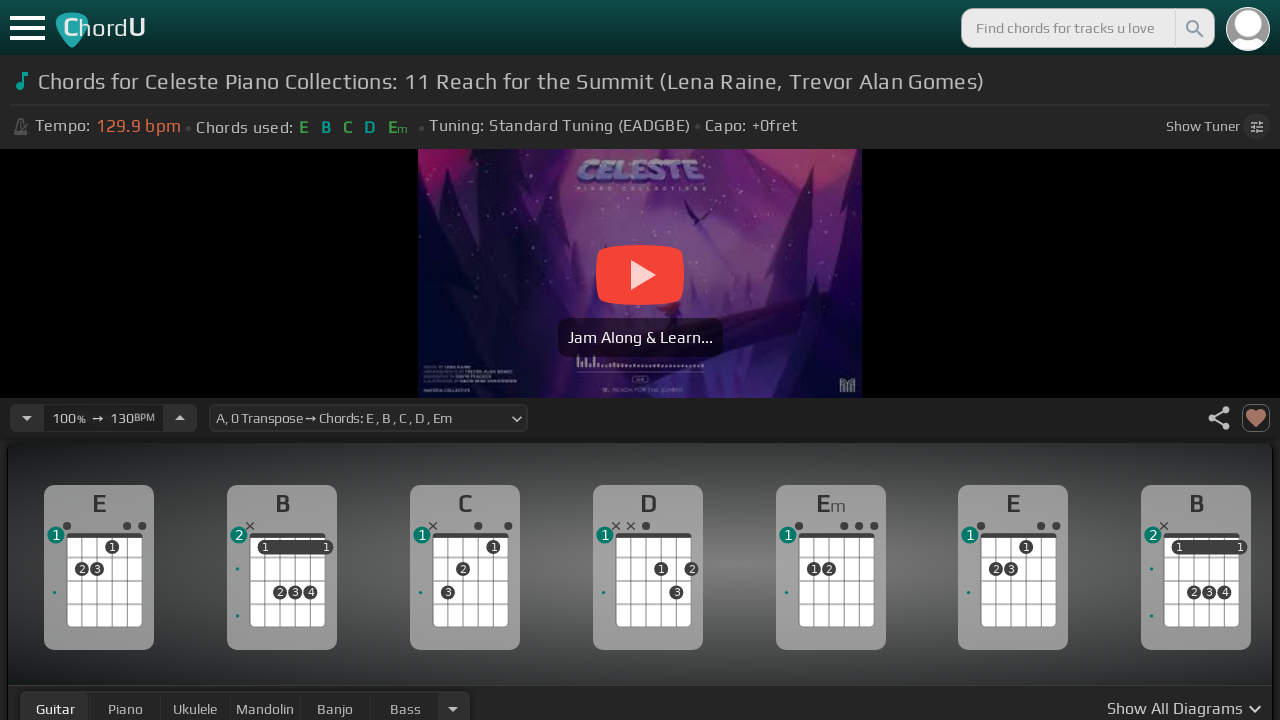

Navigated to Chordu music chords page for Celeste Piano Collections - Reach for the Summit
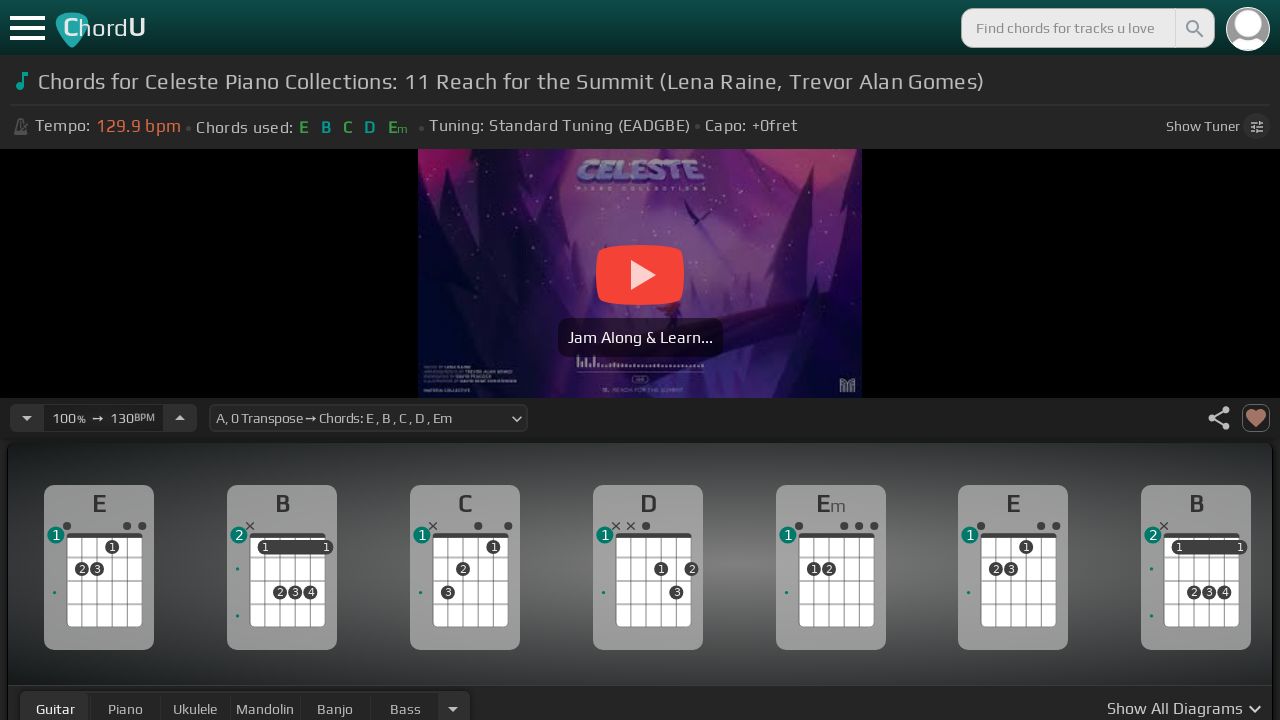

Pressed End key to scroll to bottom of page and trigger dynamic content loading
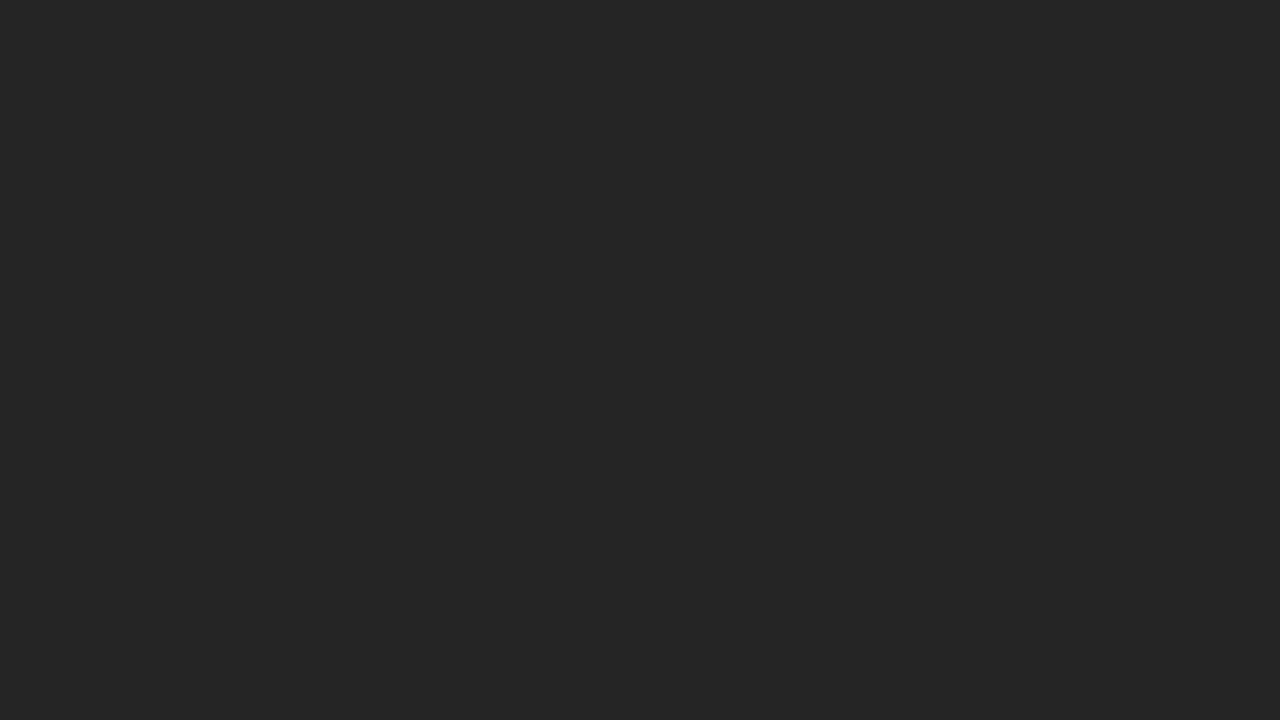

Waited 1 second for dynamic content to load
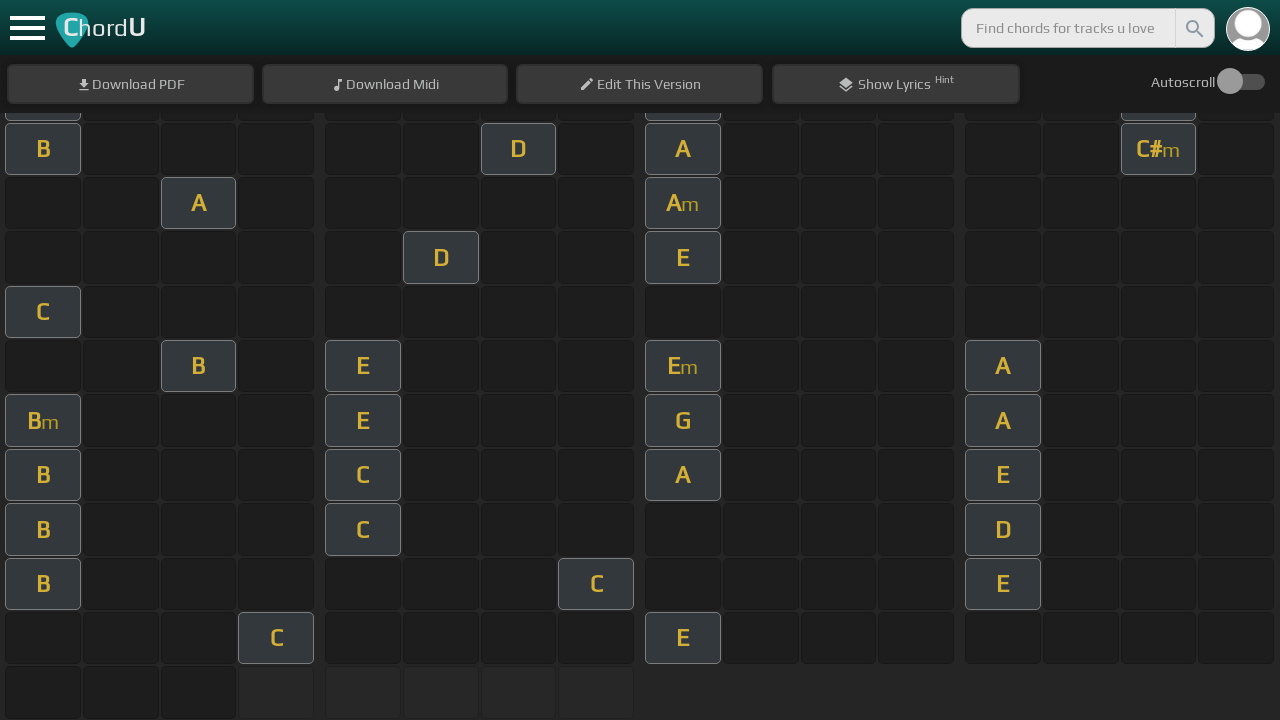

Verified that chord span elements are present on the page
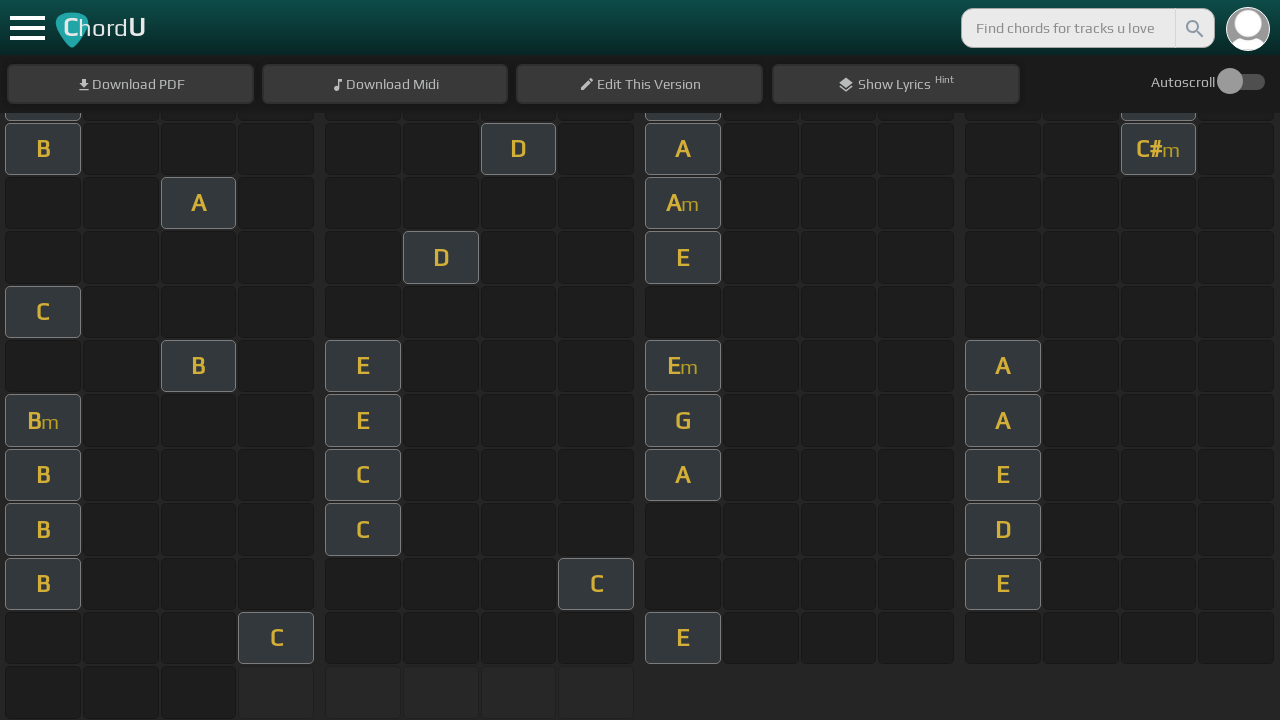

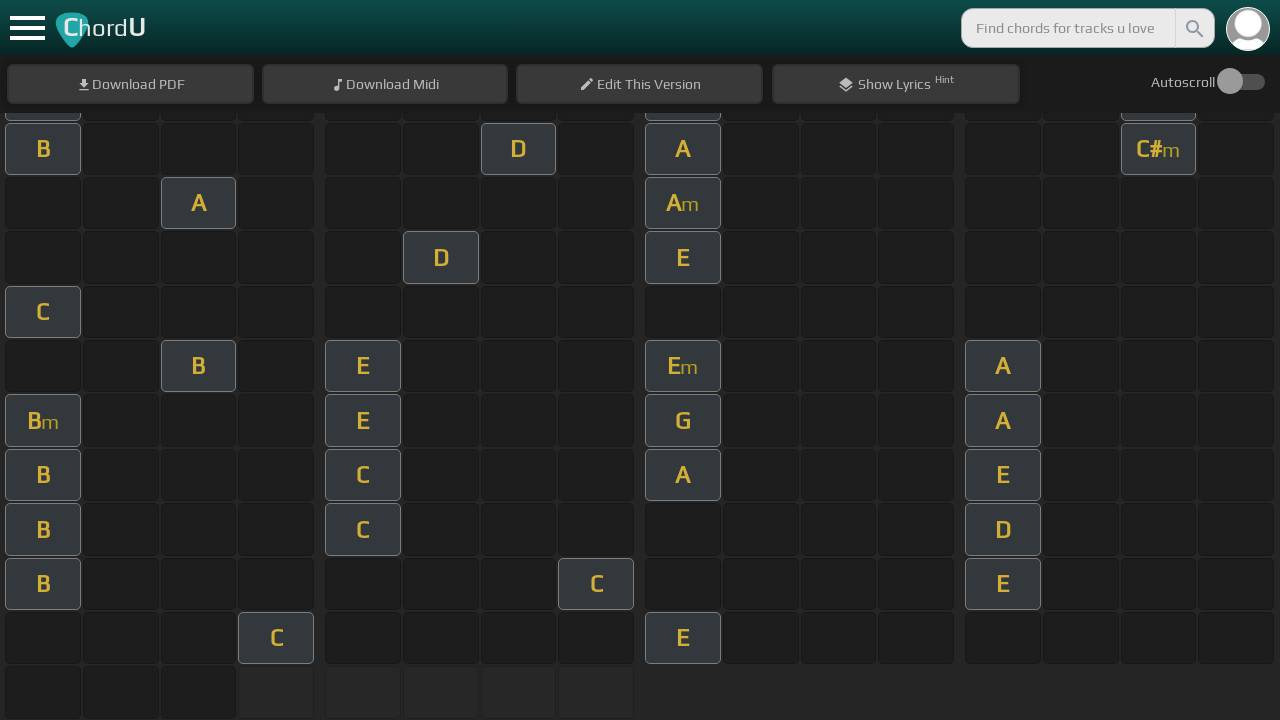